Tests browsing languages starting with digits (0-9) and verifies the number of language entries displayed

Starting URL: http://www.99-bottles-of-beer.net/

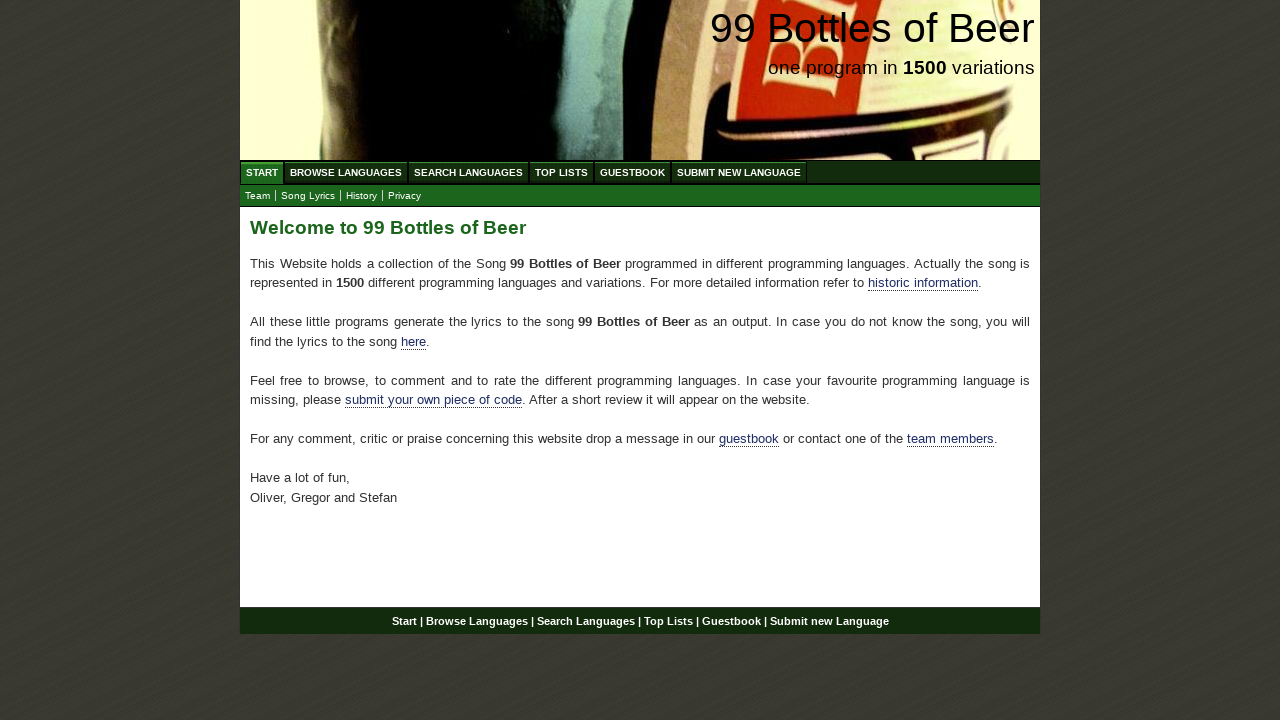

Clicked on 'Browse Languages' menu item at (346, 172) on xpath=//ul[@id='menu']//a[text()='Browse Languages']
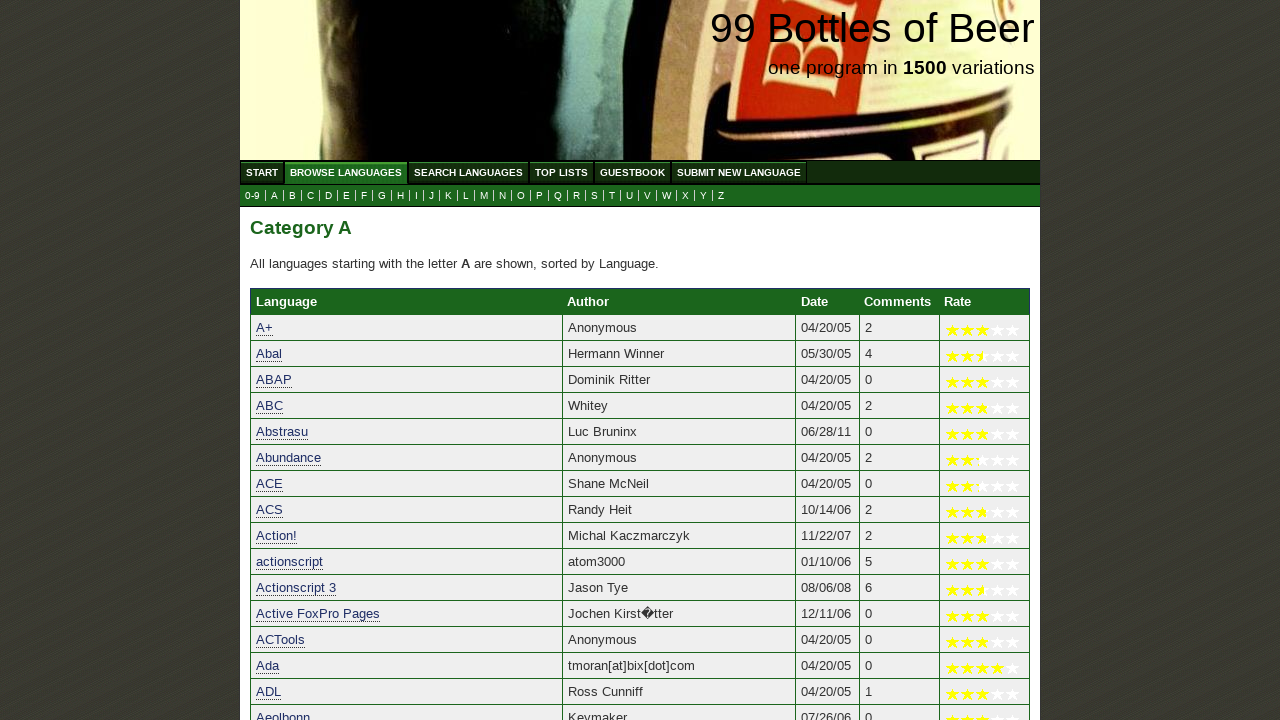

Clicked on '0-9' submenu link to view languages starting with digits at (252, 196) on xpath=//ul[@id='submenu']//a[@href='0.html']
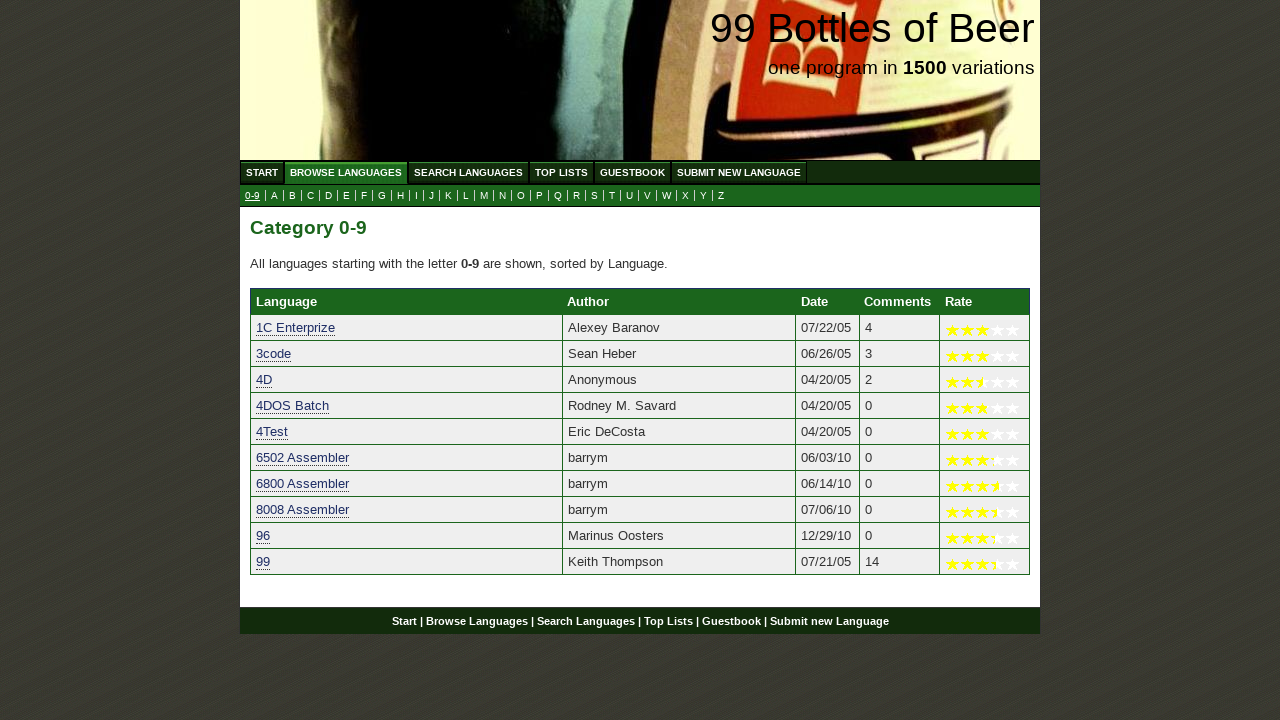

Verified that language entries are displayed in the category table
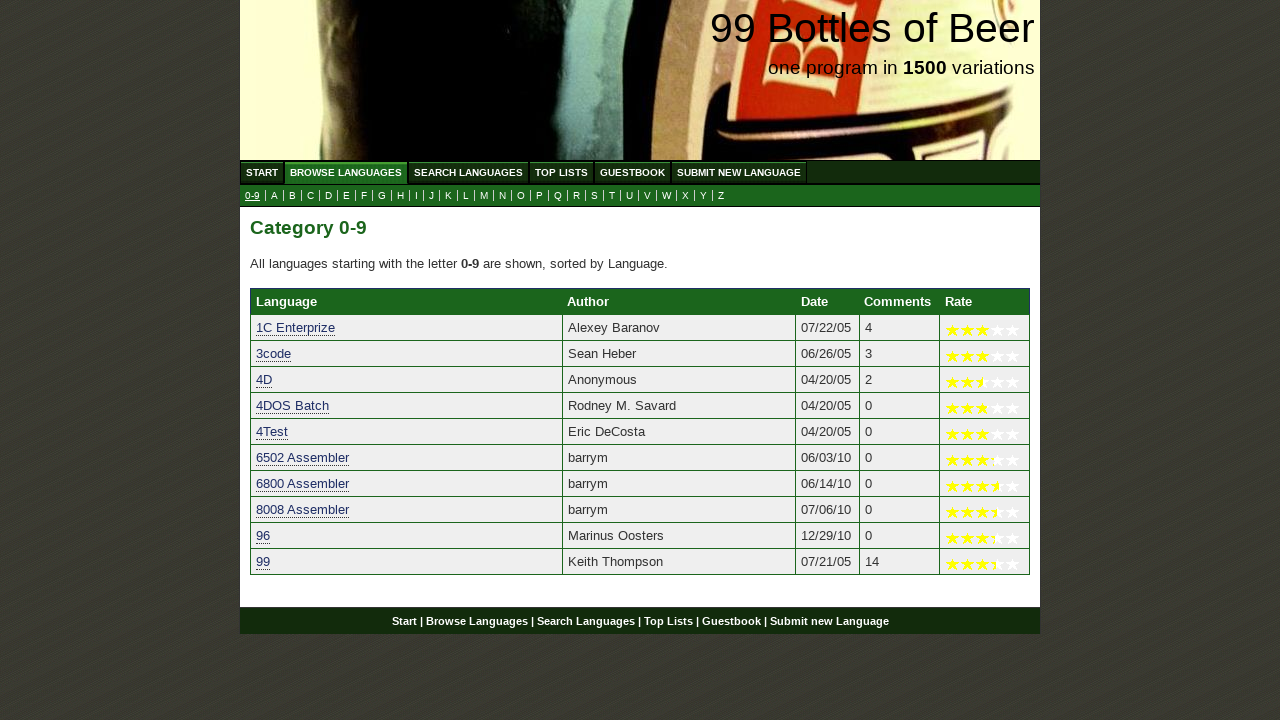

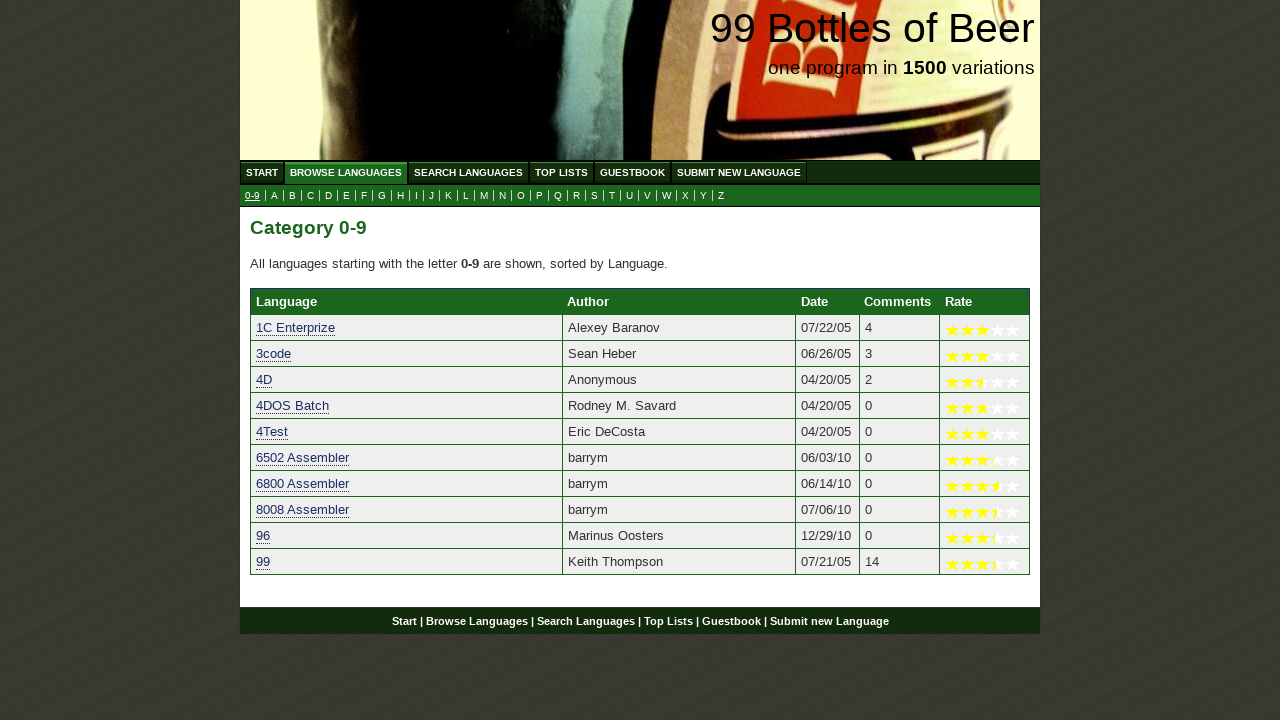